Waits for a verify button to appear, clicks it, and checks for a success message.

Starting URL: http://suninjuly.github.io/wait1.html

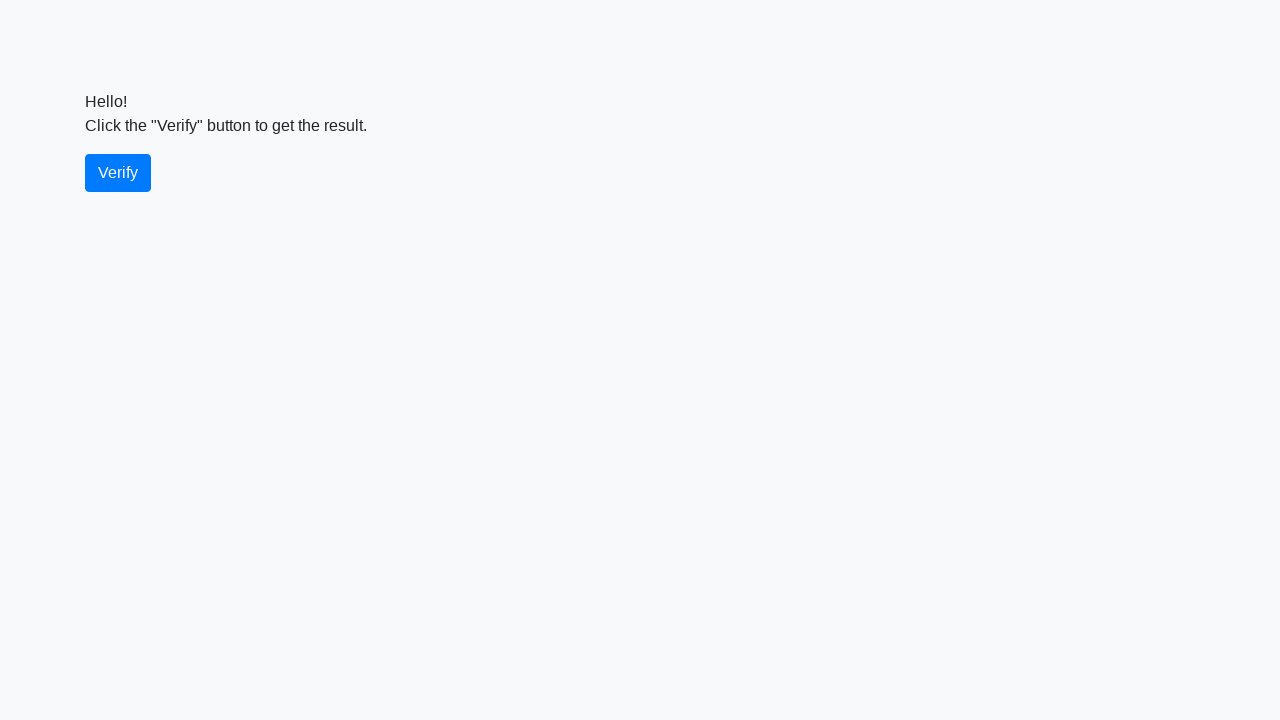

Waited for verify button to appear
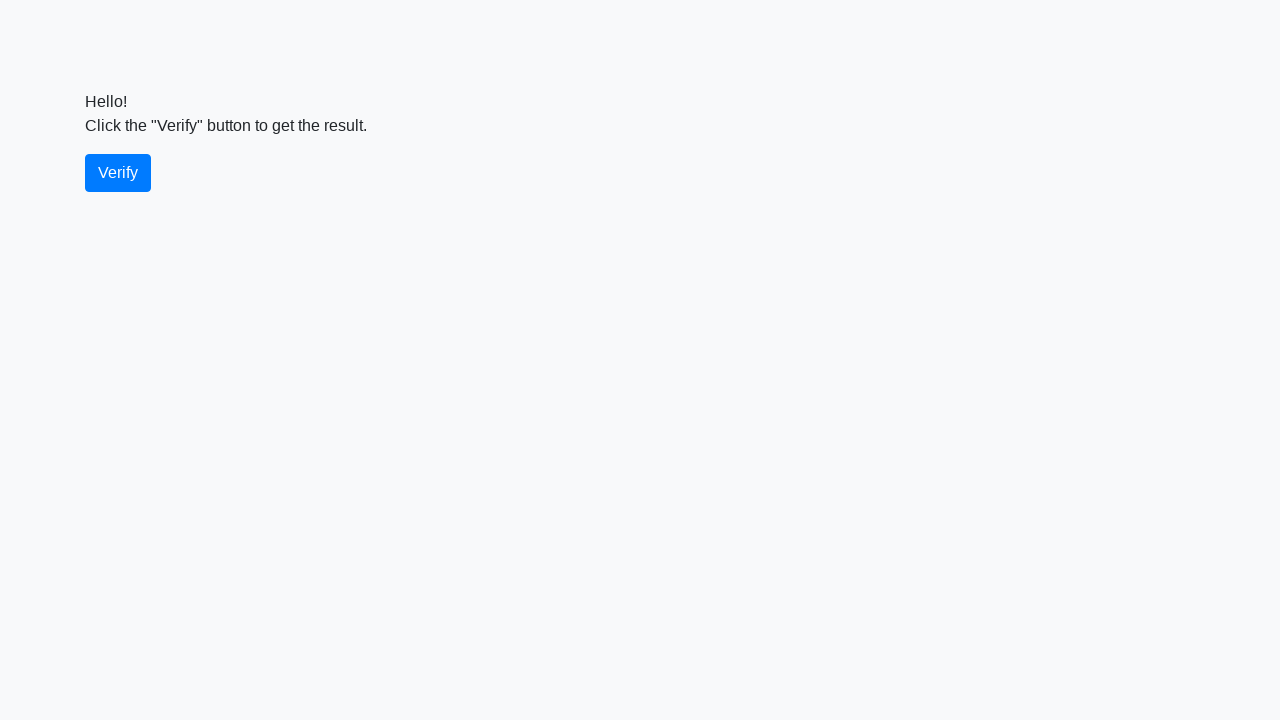

Clicked the verify button at (118, 173) on #verify
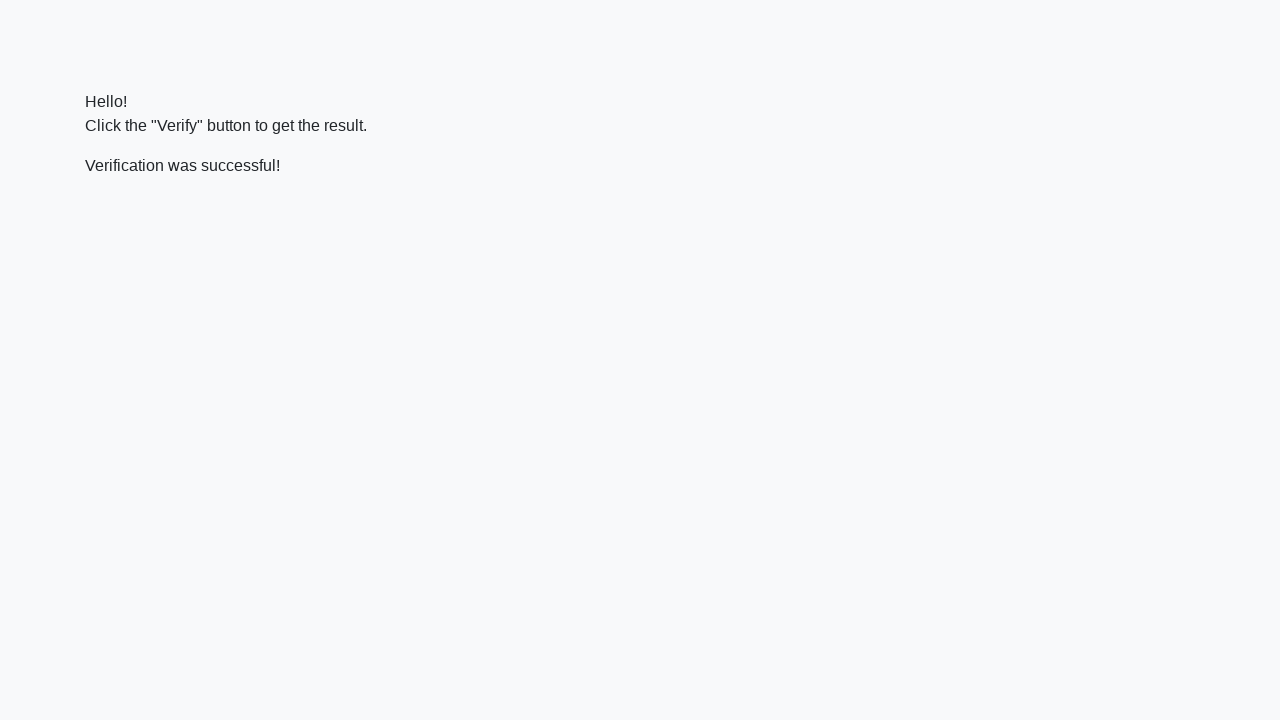

Success message appeared on page
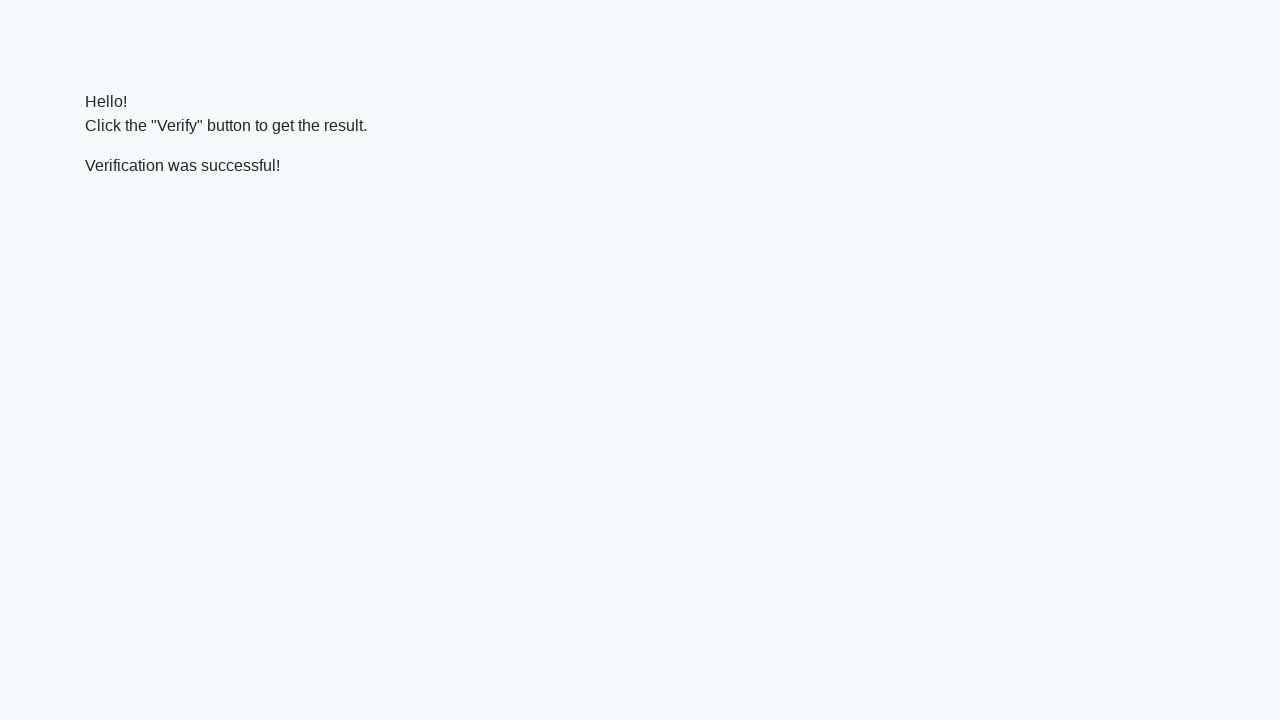

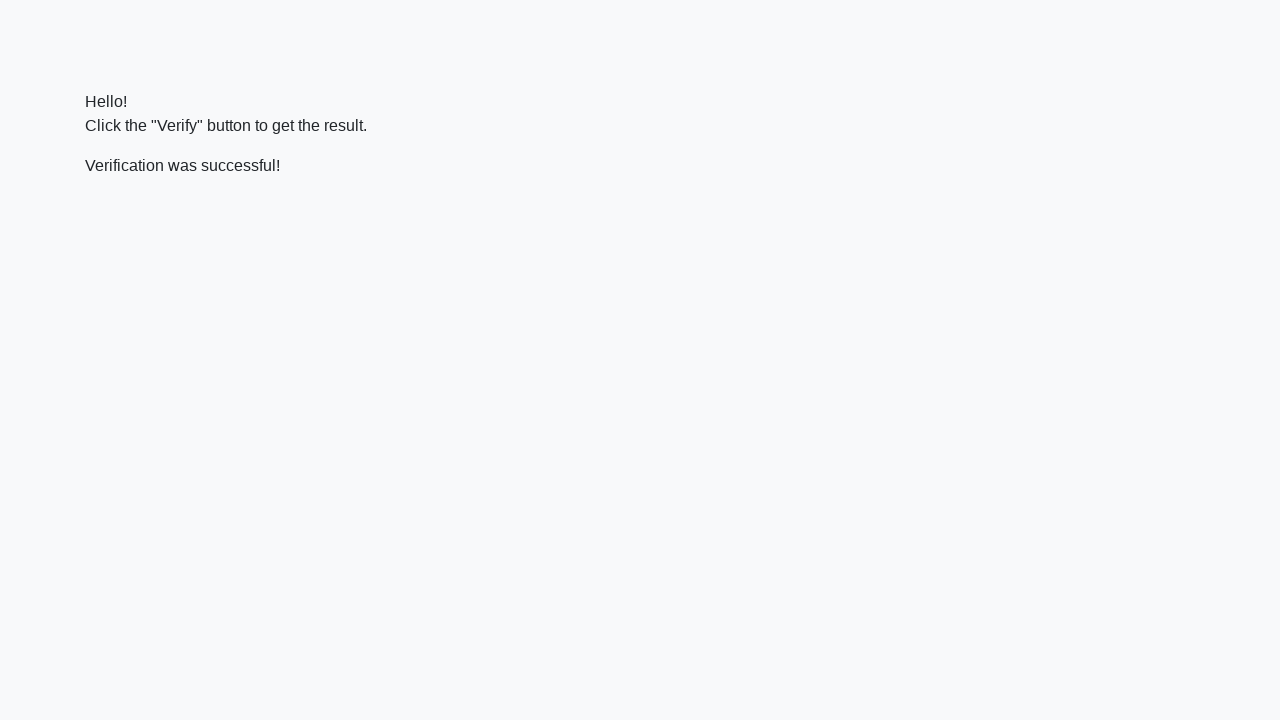